Tests keyboard input by sending a SPACE key to an input element and verifying the result text displays the correct key pressed.

Starting URL: http://the-internet.herokuapp.com/key_presses

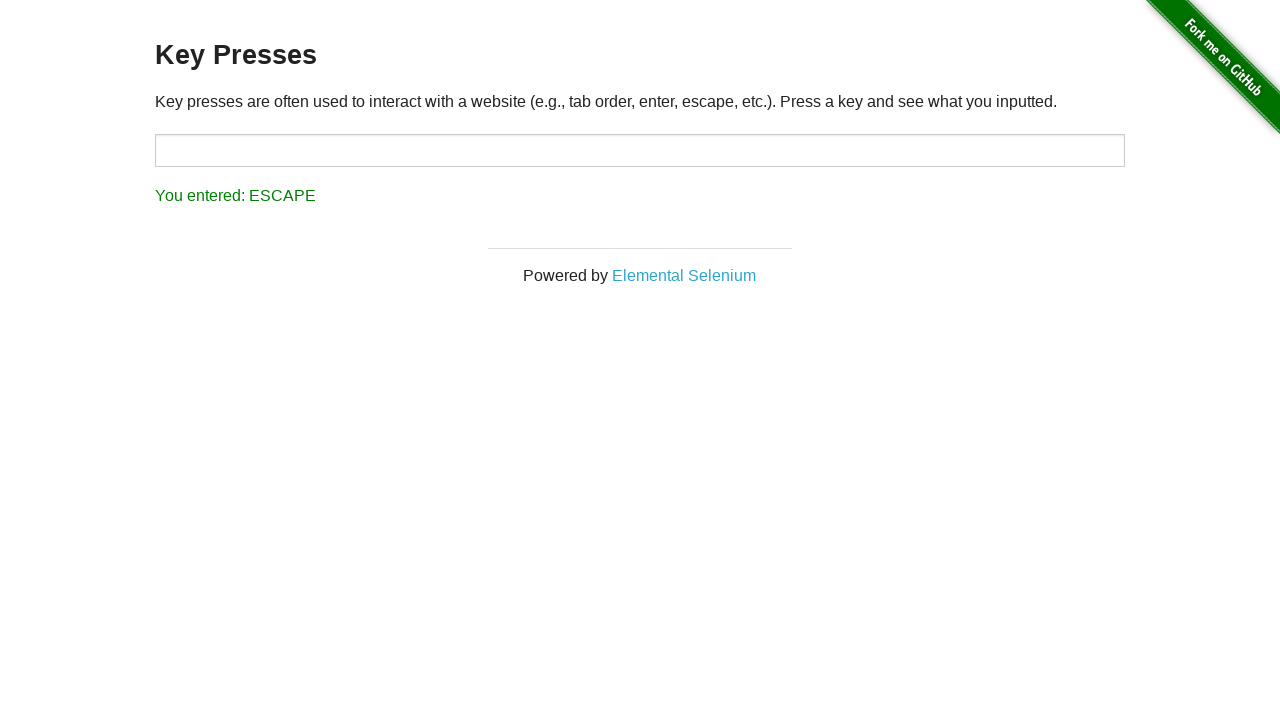

Navigated to key presses test page
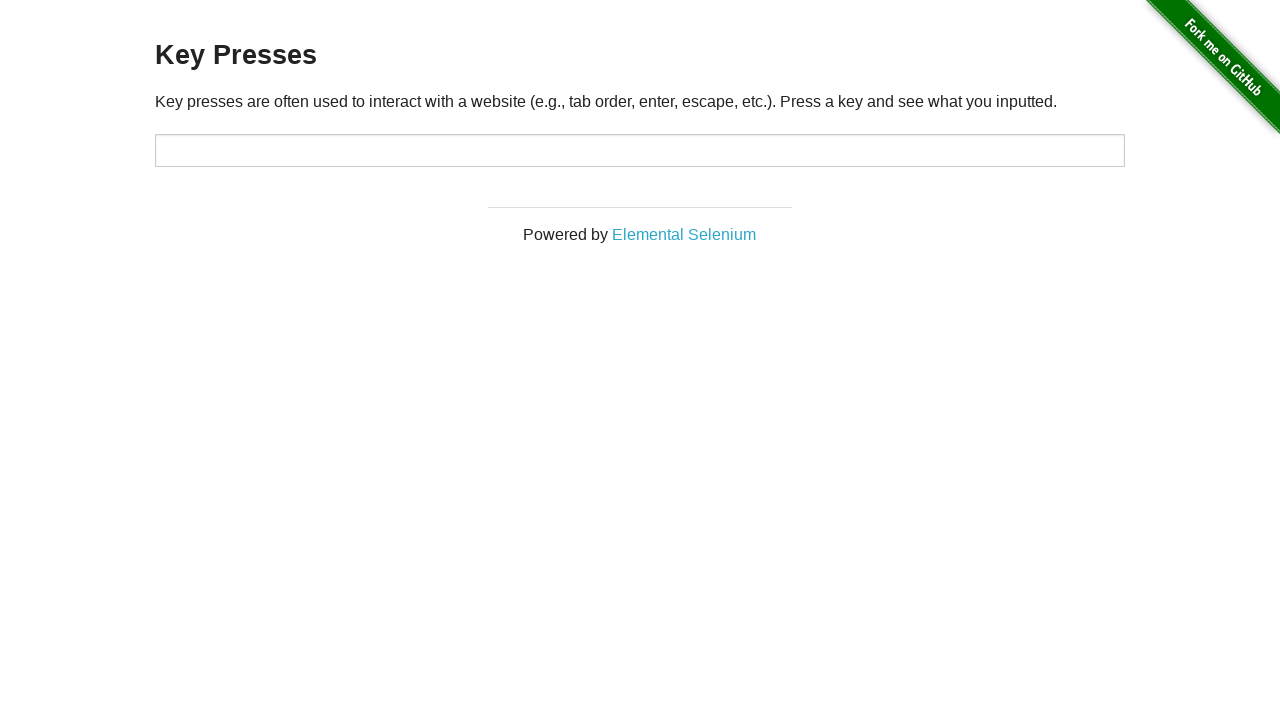

Pressed SPACE key on target input element on #target
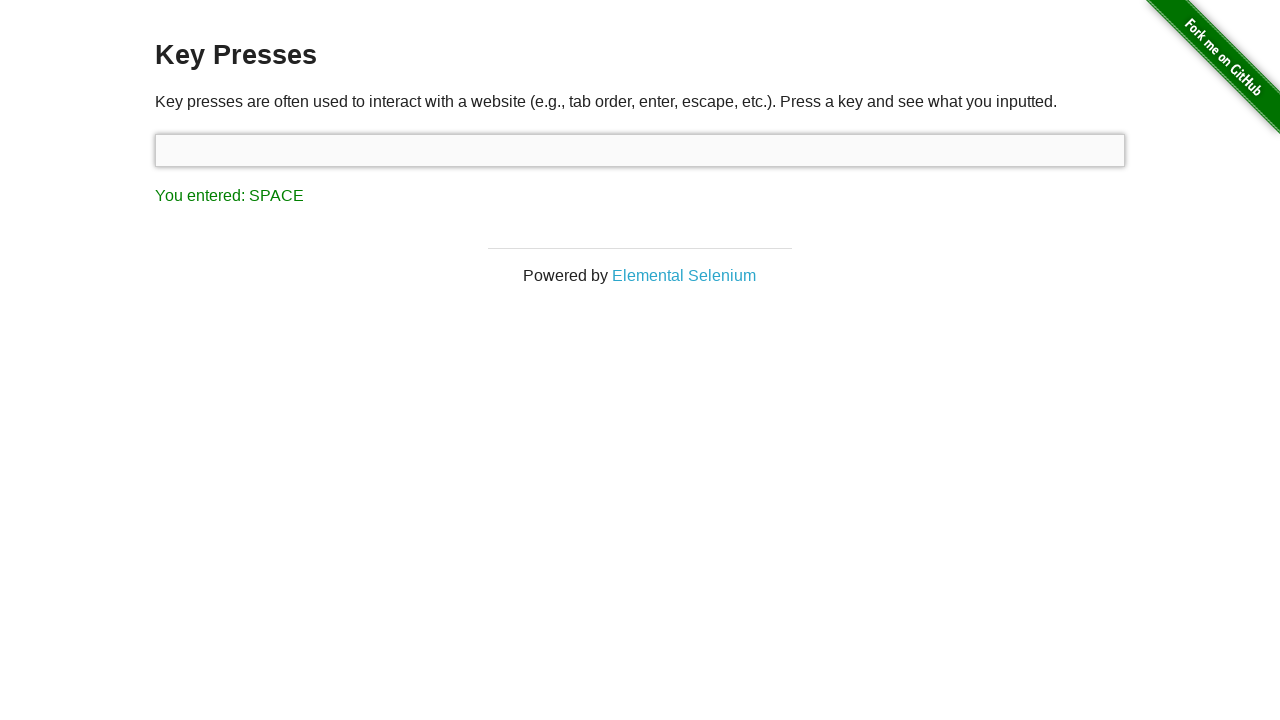

Result text element appeared on page
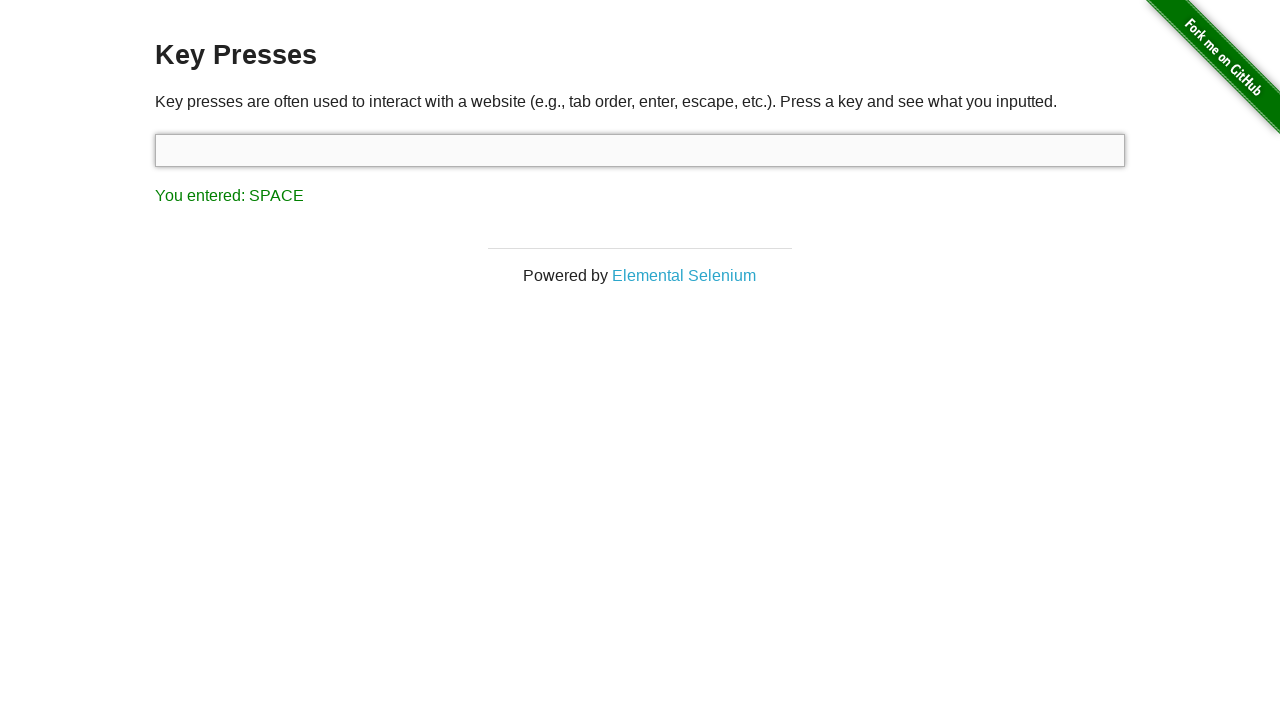

Retrieved result text content
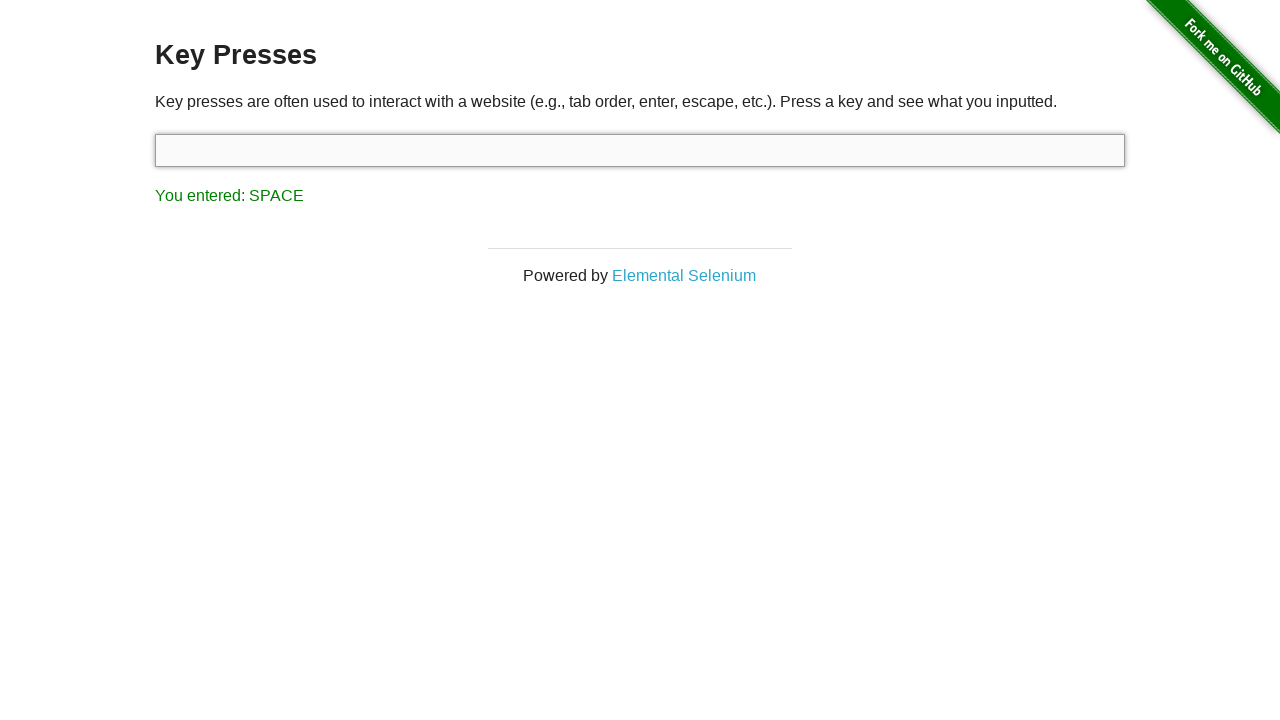

Verified result text displays 'You entered: SPACE'
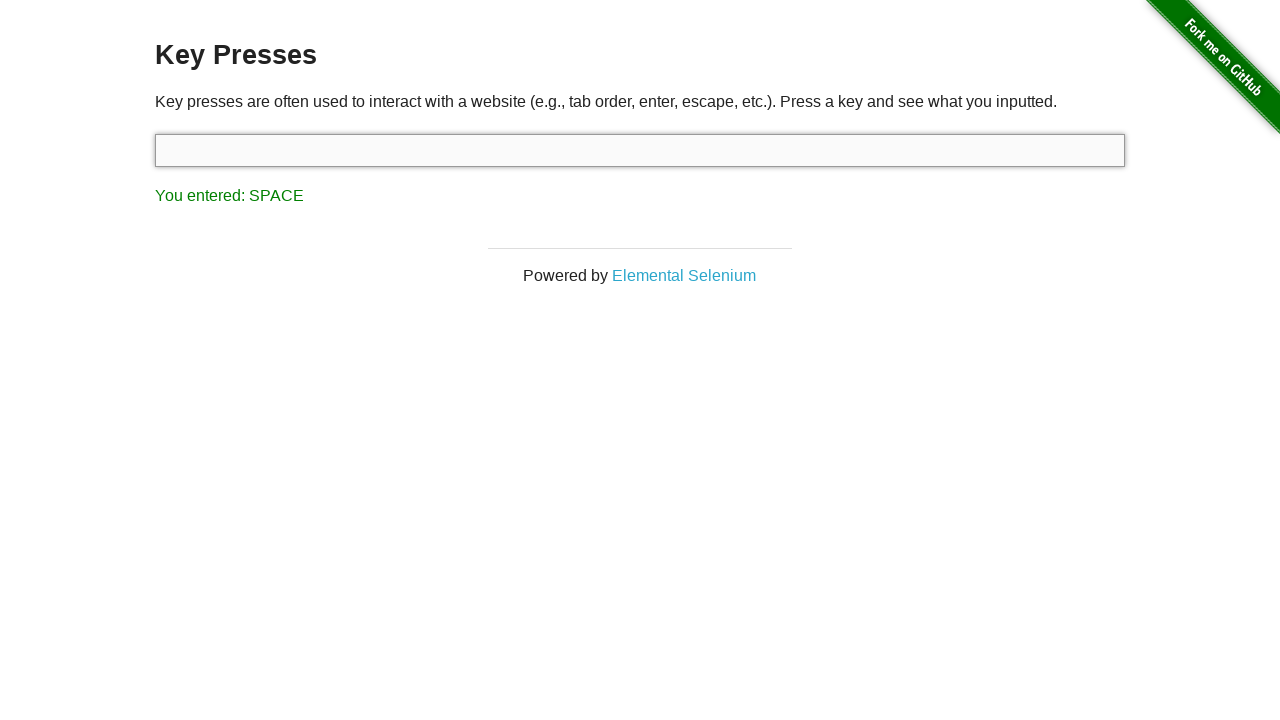

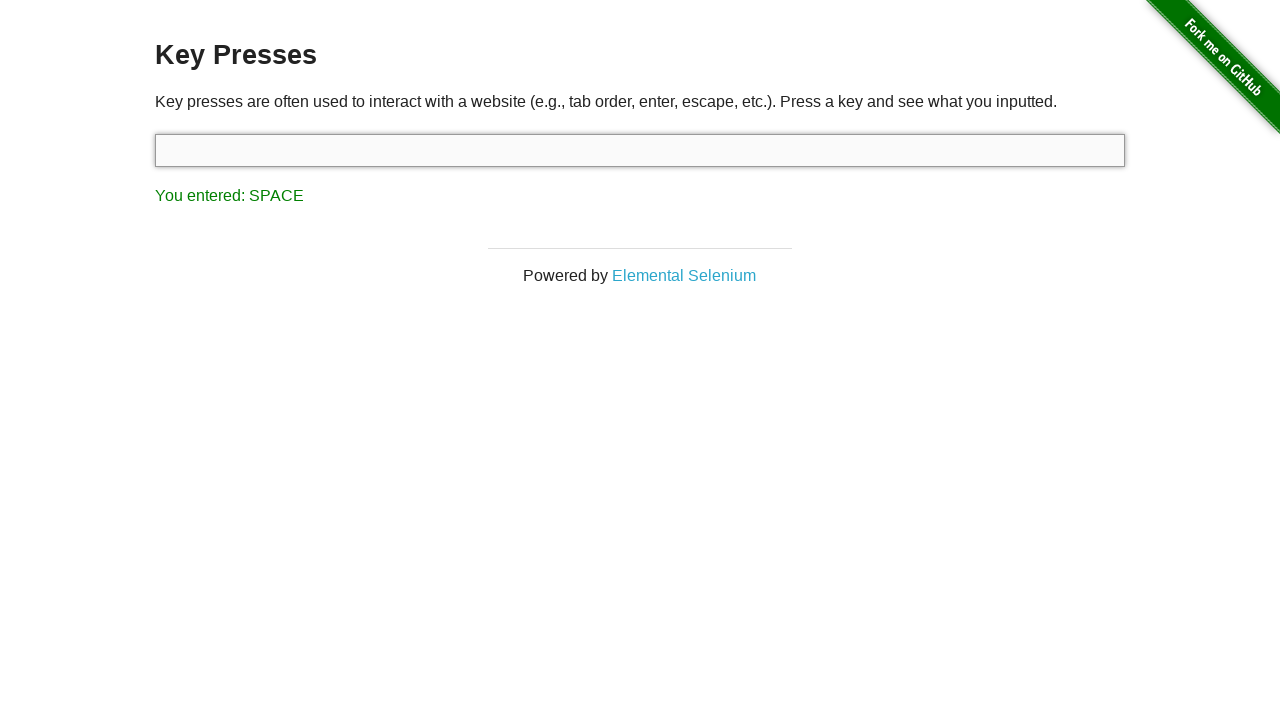